Tests dynamic controls functionality by clicking the Remove button, waiting for the loading bar to disappear, and verifying the checkbox is removed and the "It's gone!" message is displayed.

Starting URL: https://practice.cydeo.com/dynamic_controls

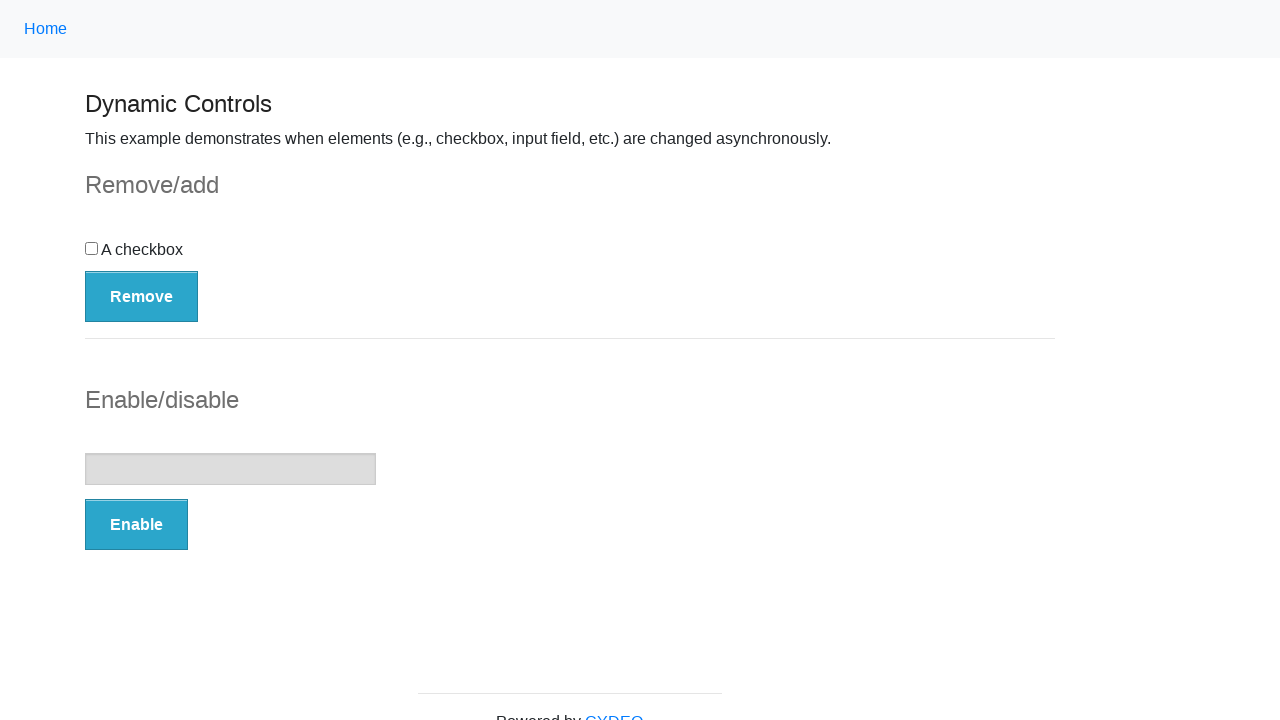

Clicked the Remove button at (142, 296) on button:has-text('Remove')
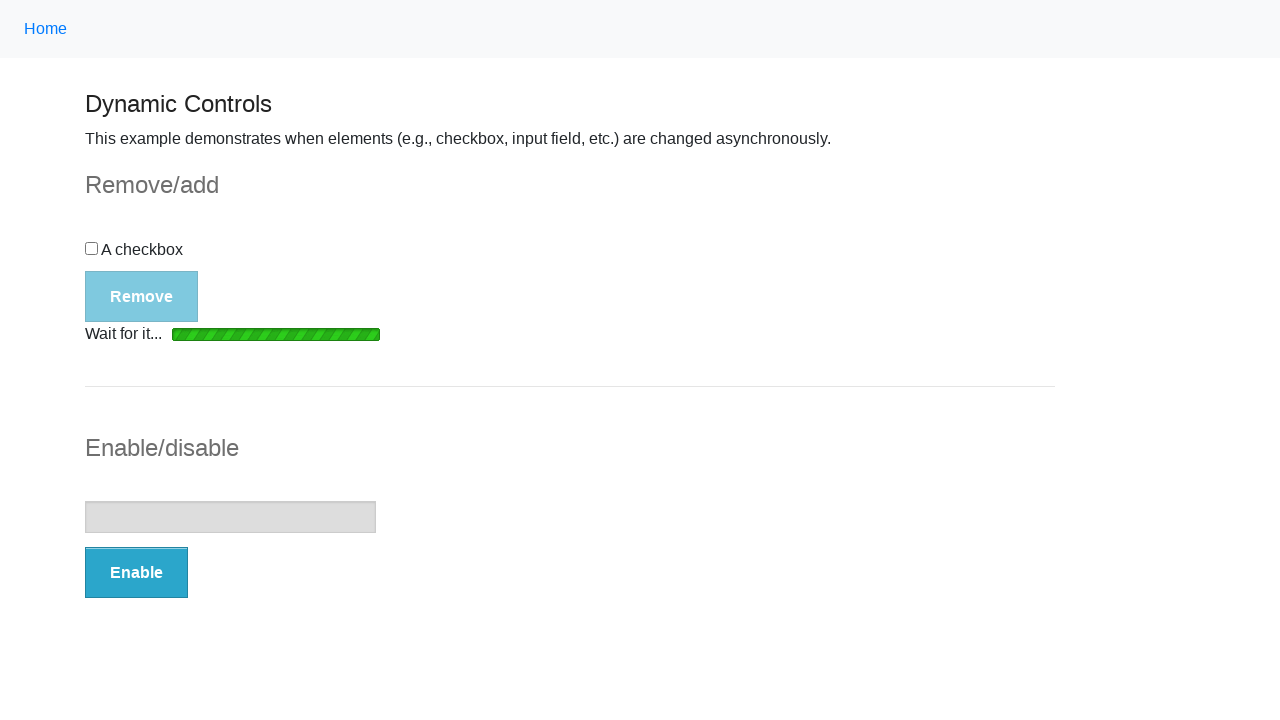

Waited for loading bar to disappear
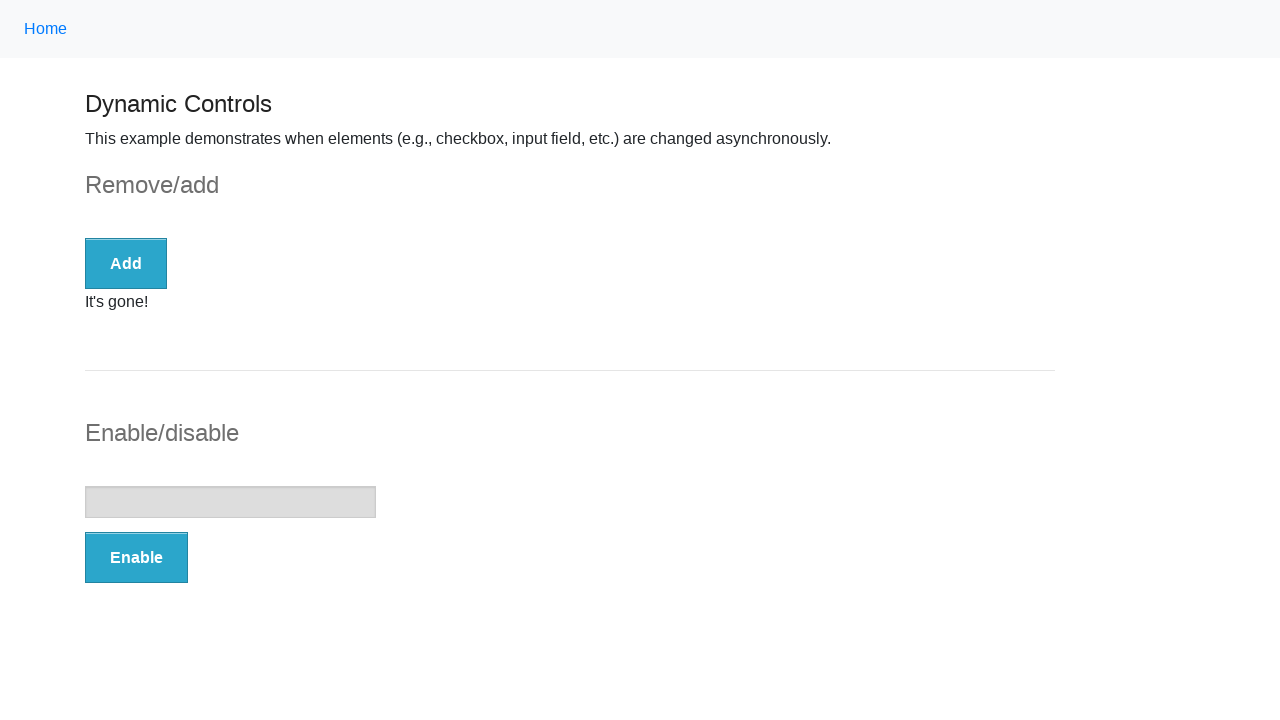

Verified checkbox is no longer visible
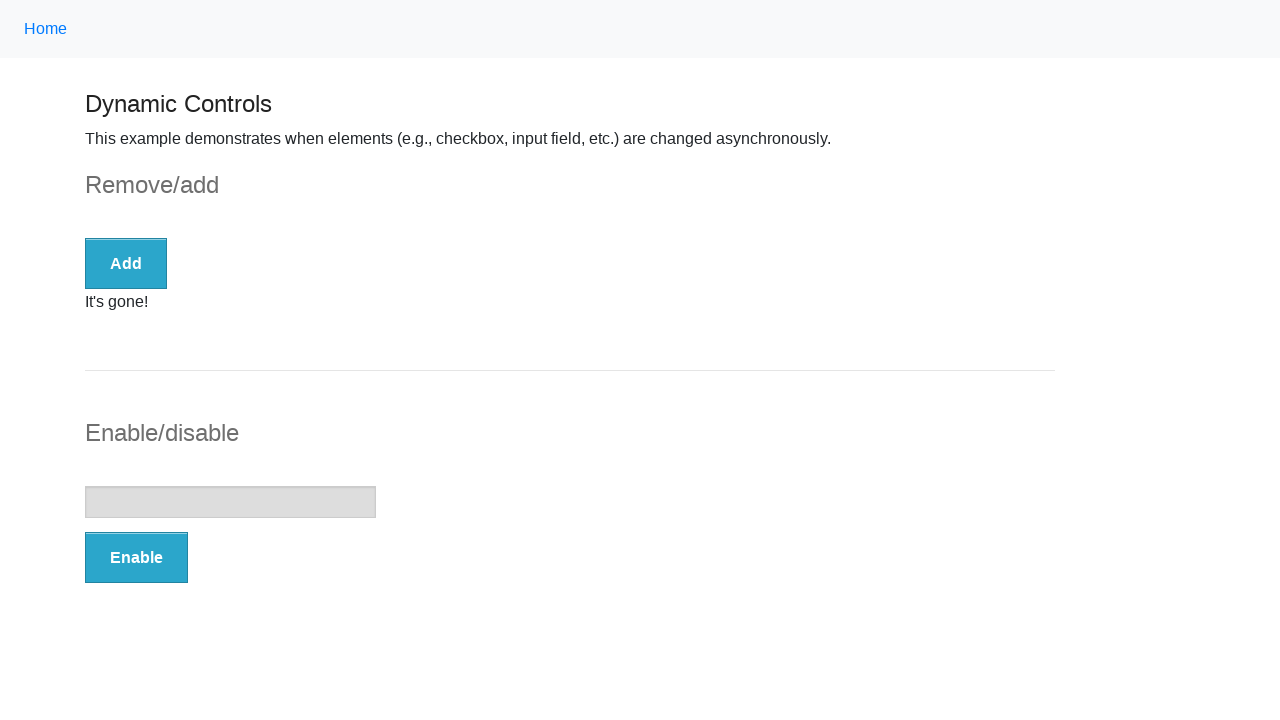

Waited for 'It's gone!' message to appear
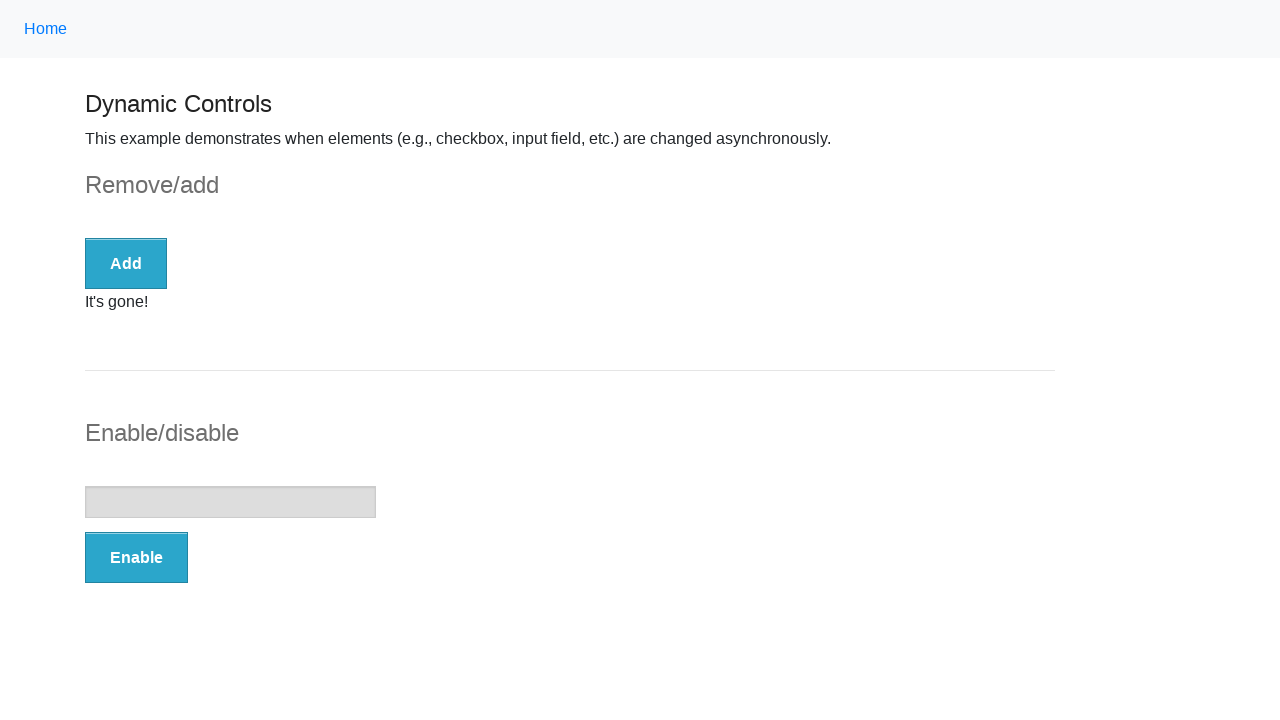

Verified 'It's gone!' message is visible
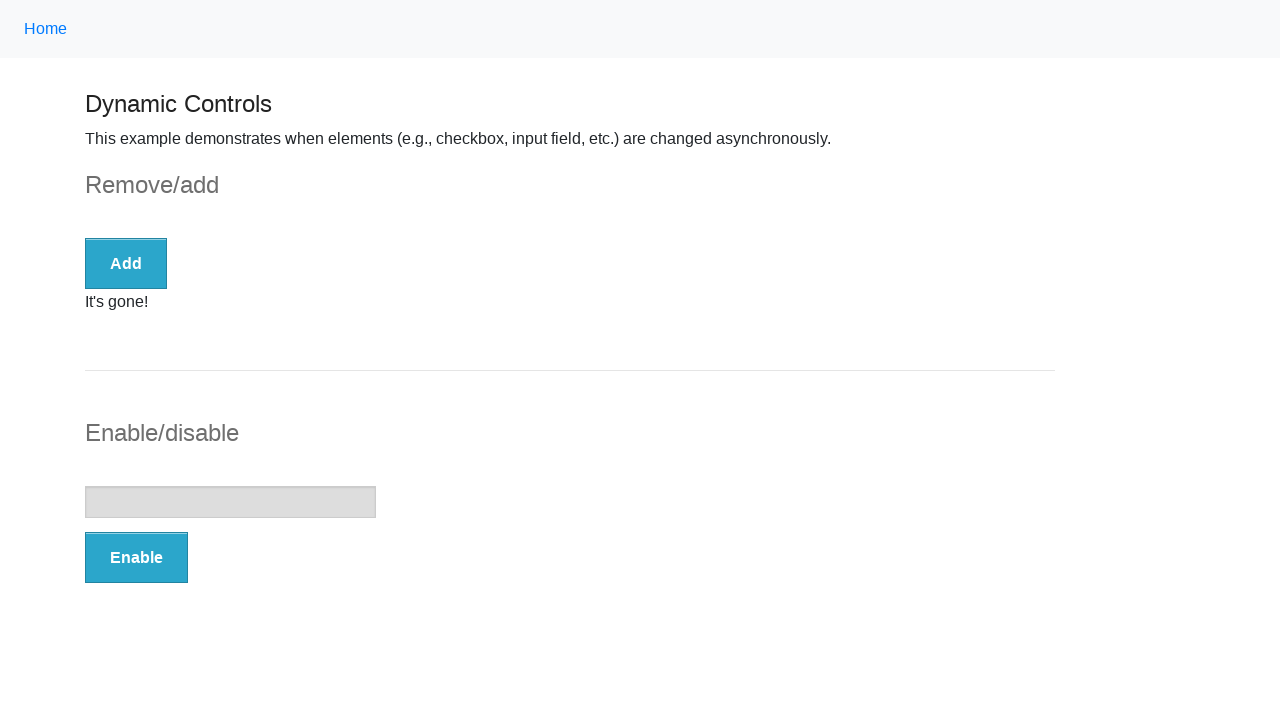

Verified 'It's gone!' message contains correct text
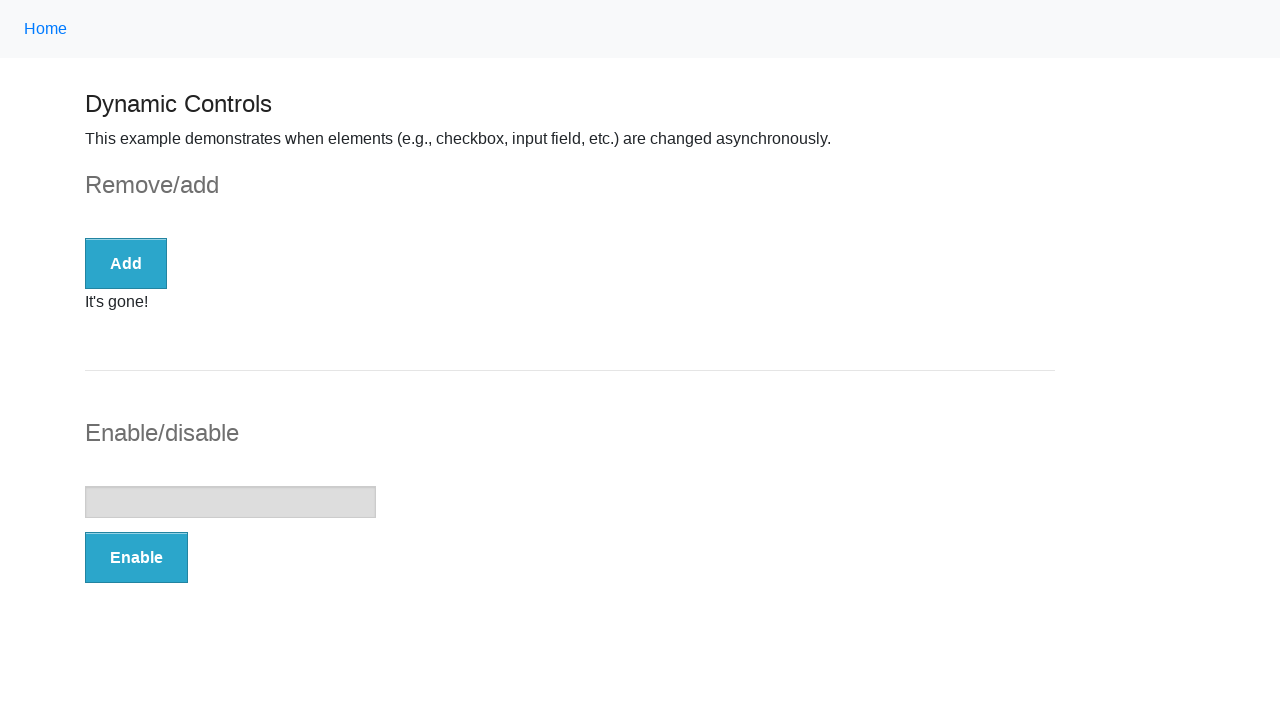

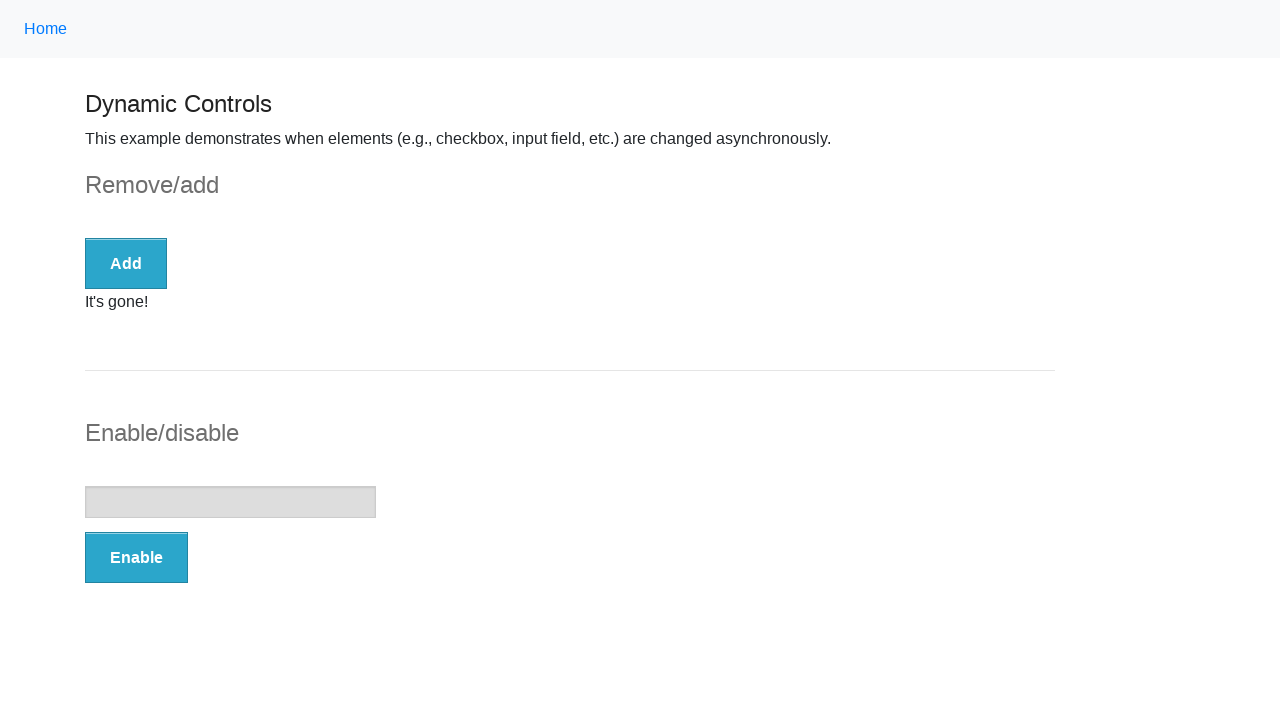